Tests the input field functionality by entering a number, clearing it, and entering a different number

Starting URL: http://the-internet.herokuapp.com/inputs

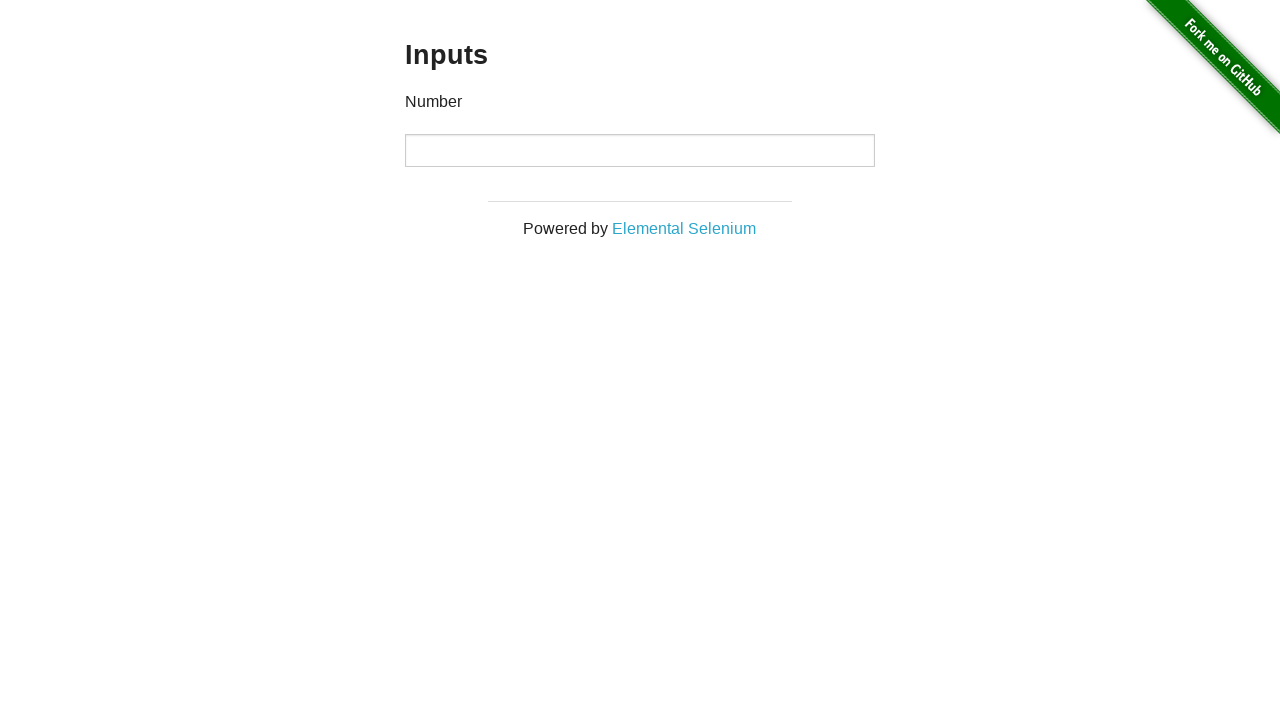

Entered first number '1000' into input field on //*[@id="content"]/div/div/div/input
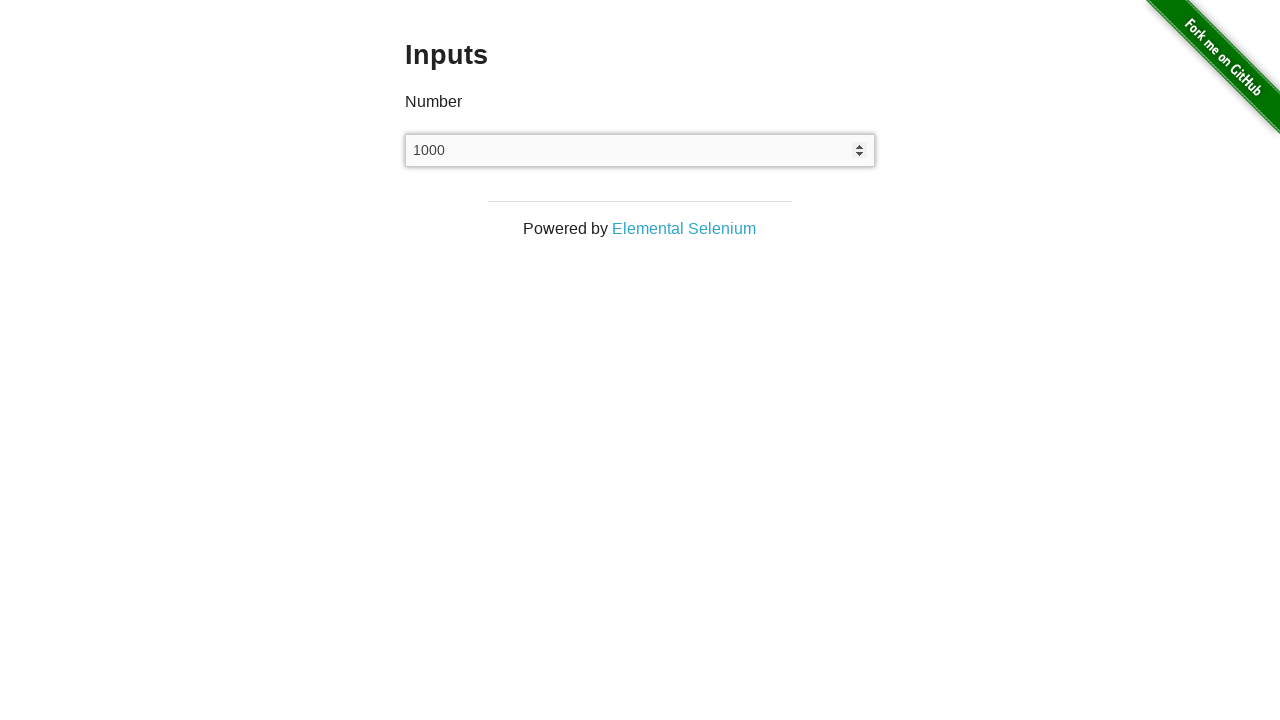

Cleared the input field on //*[@id="content"]/div/div/div/input
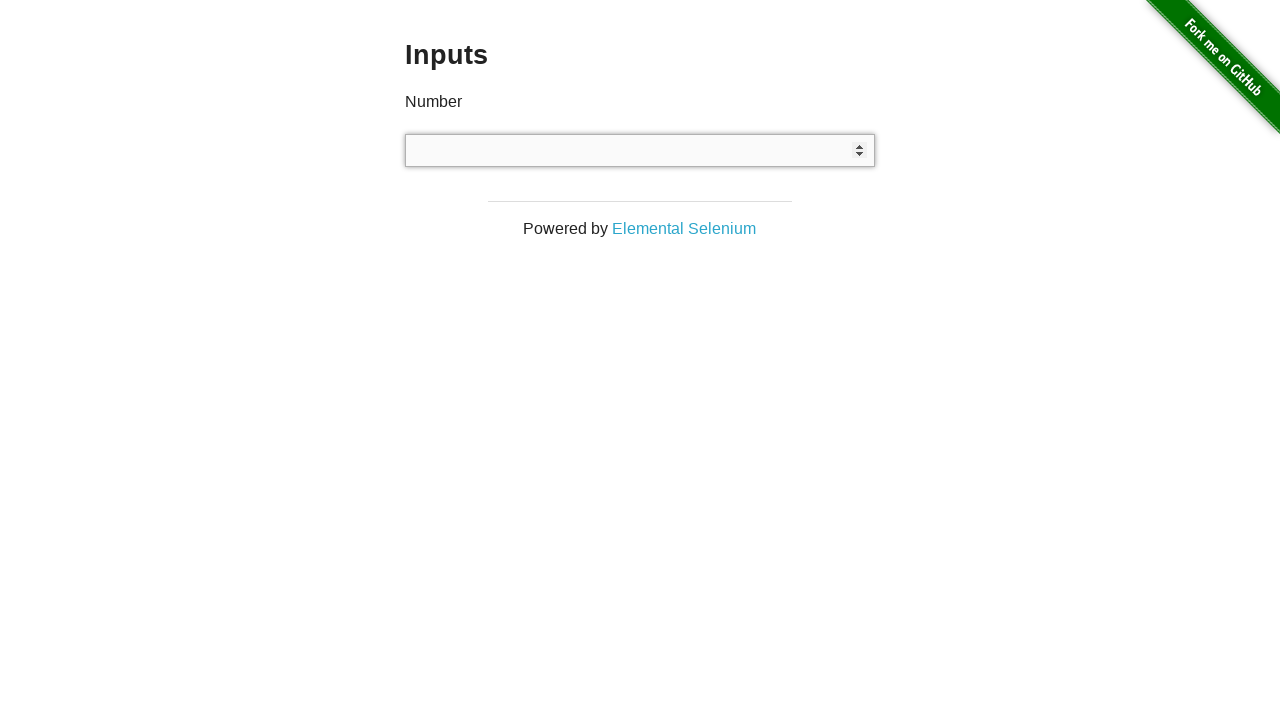

Entered second number '999' into input field on //*[@id="content"]/div/div/div/input
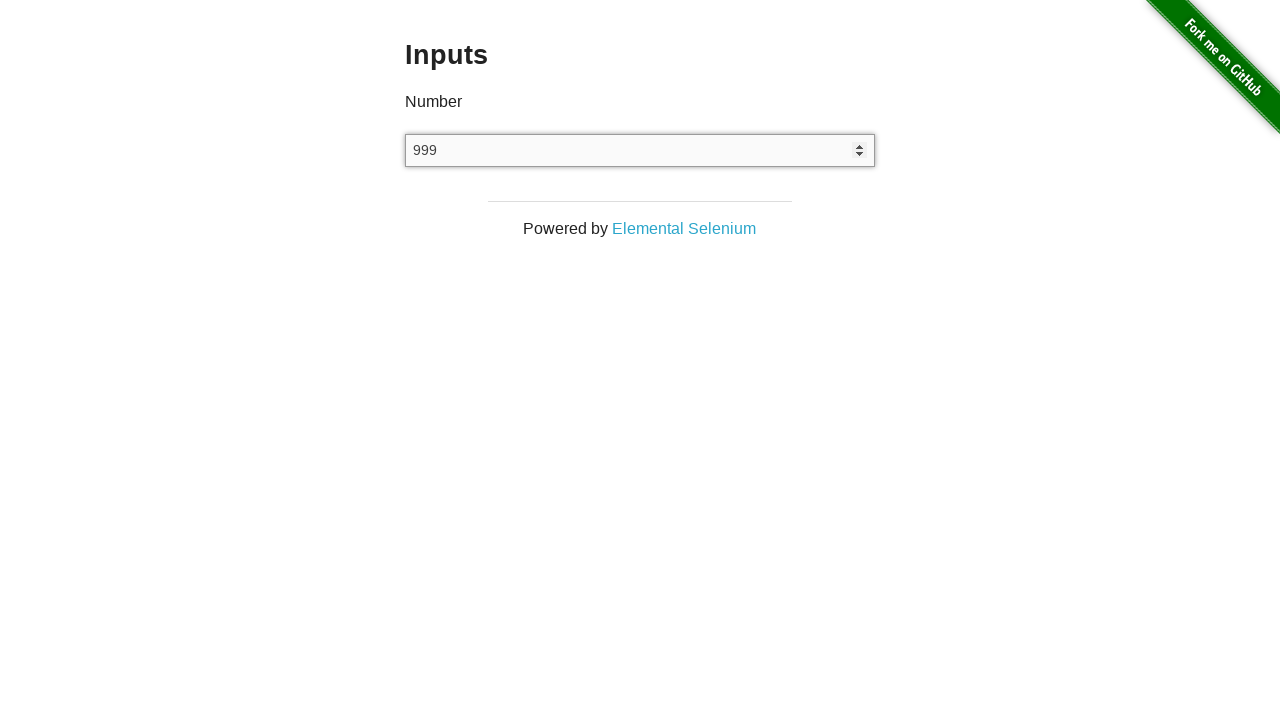

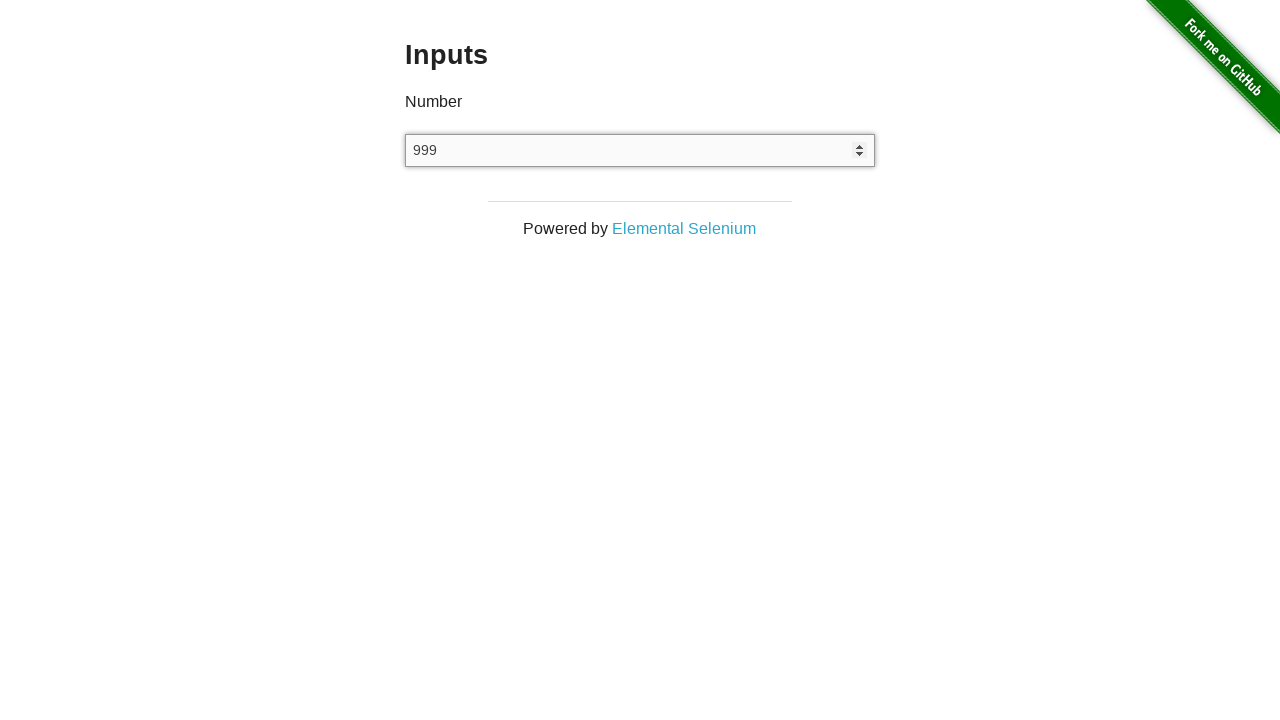